Tests JavaScript confirm alert functionality by clicking a button to trigger a confirm dialog and then dismissing it

Starting URL: https://the-internet.herokuapp.com/javascript_alerts

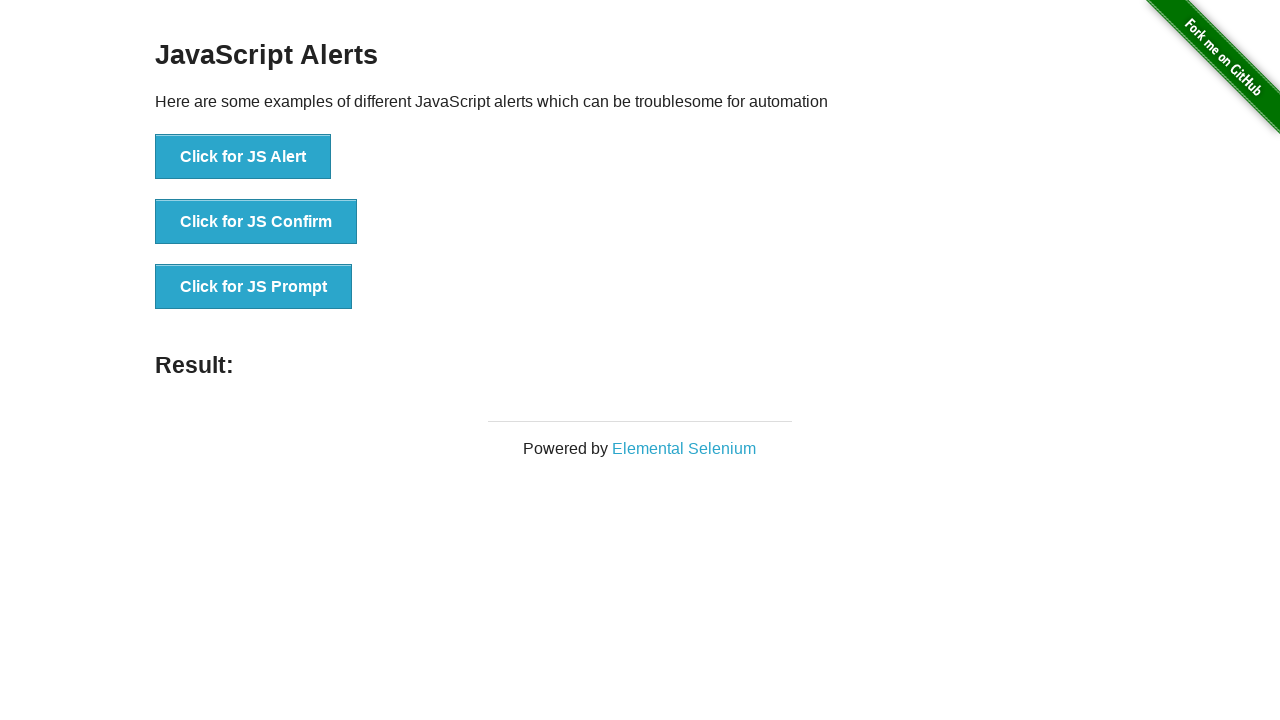

Set up dialog handler to dismiss confirm alerts
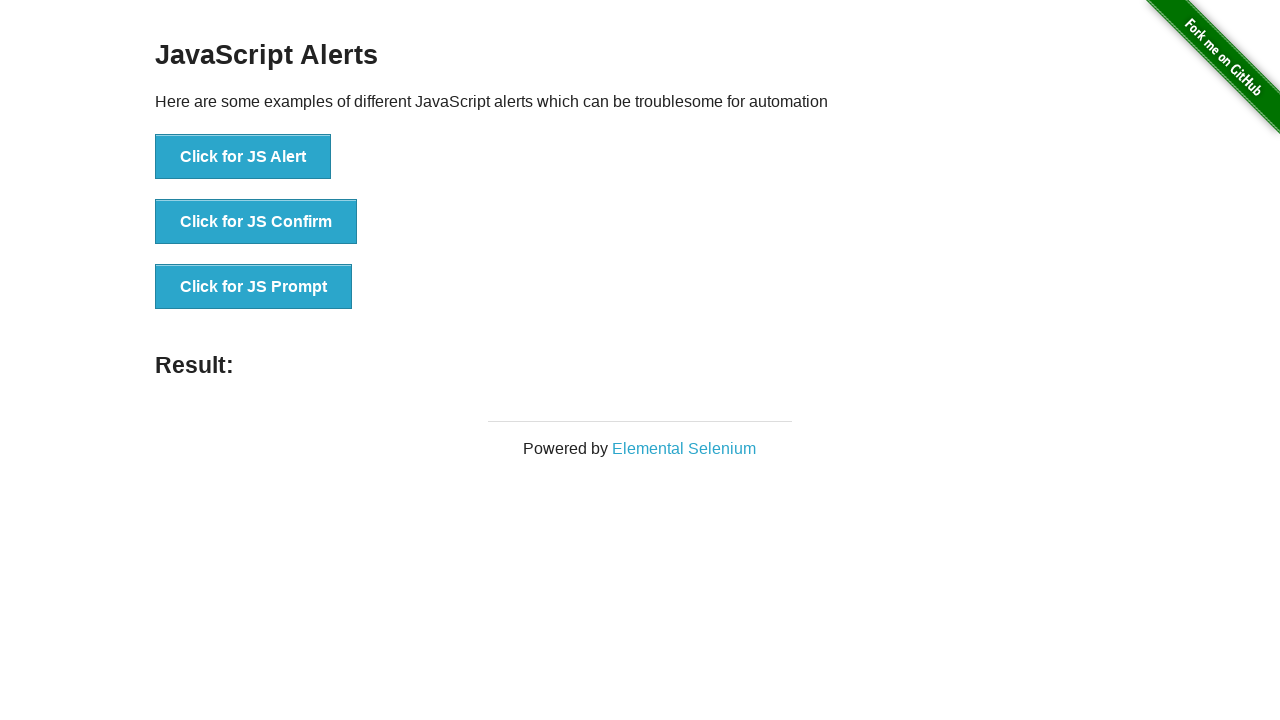

Clicked button to trigger confirm alert at (256, 222) on ul li:nth-child(2) button
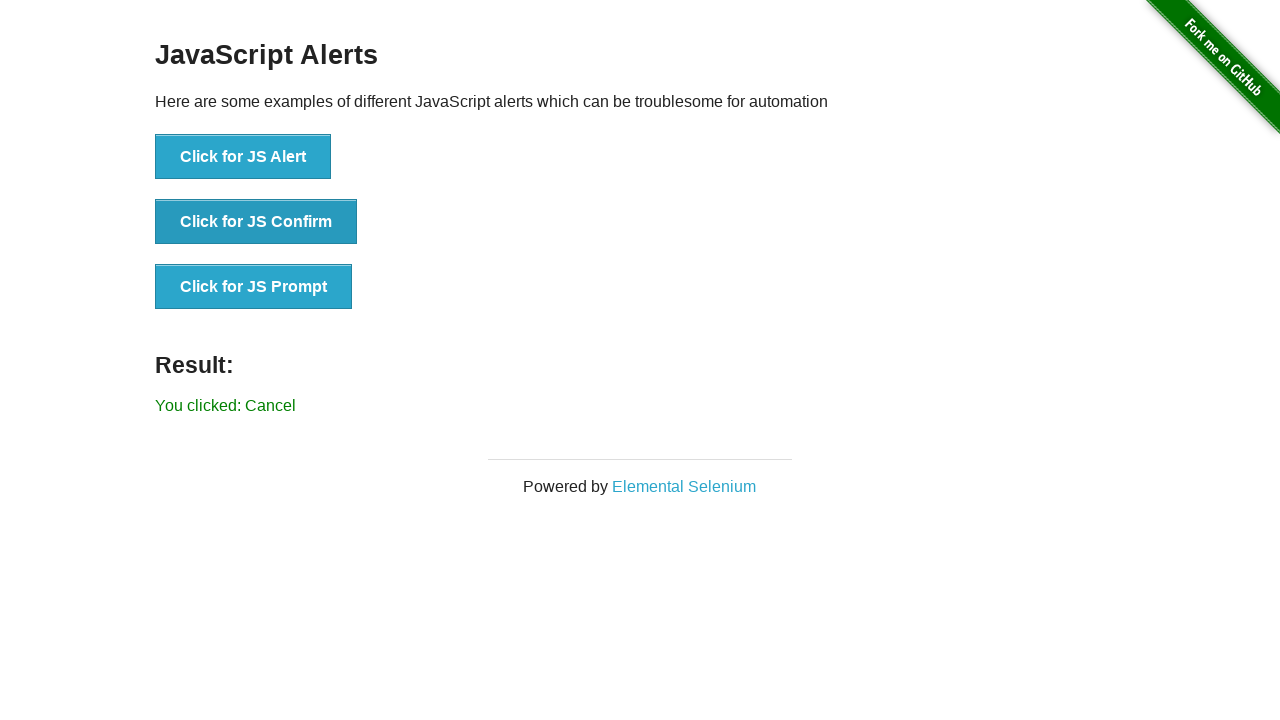

Confirm alert was dismissed and result element appeared
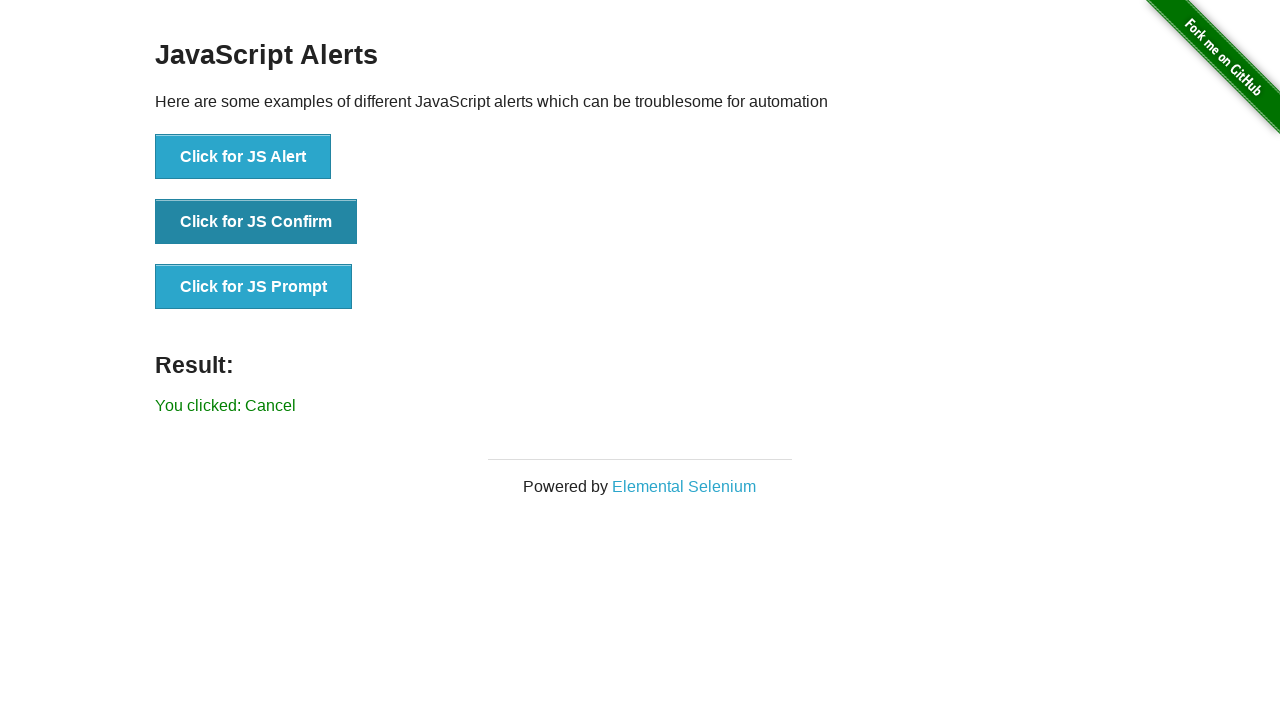

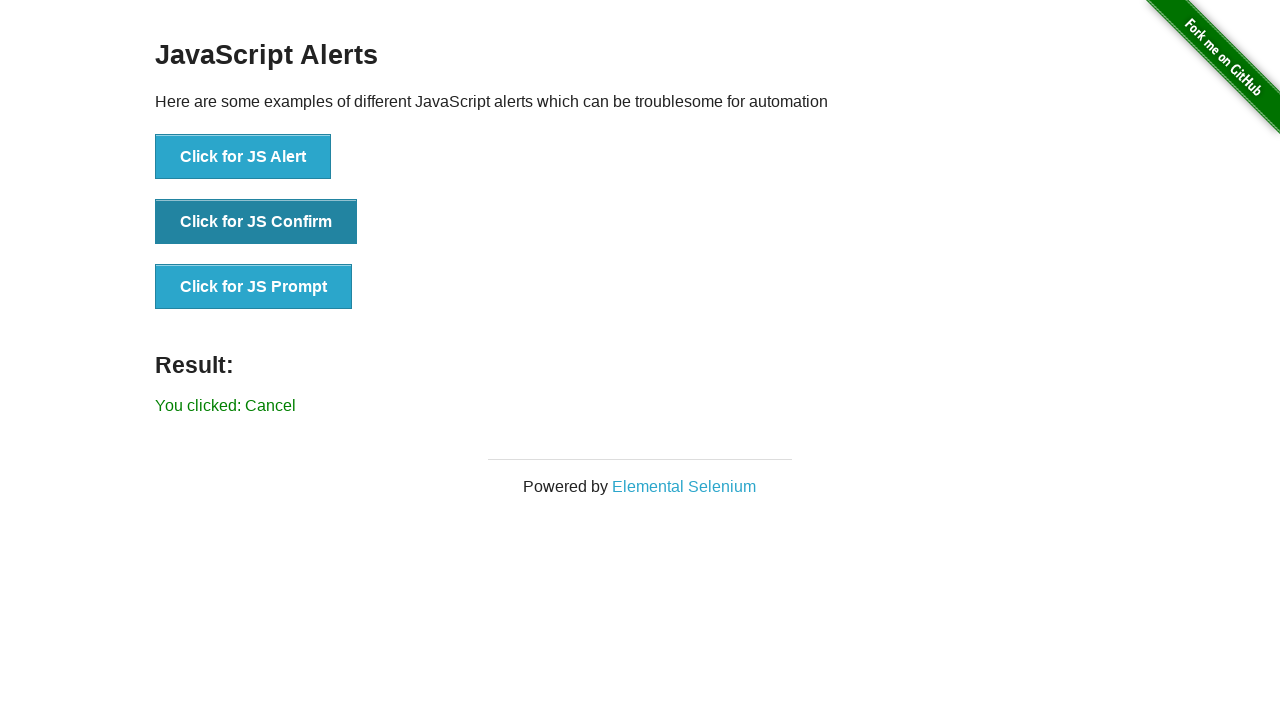